Tests Nokia Lumia phone product page by navigating to phones category and clicking on Nokia Lumia 1520 to verify price display

Starting URL: https://www.demoblaze.com/

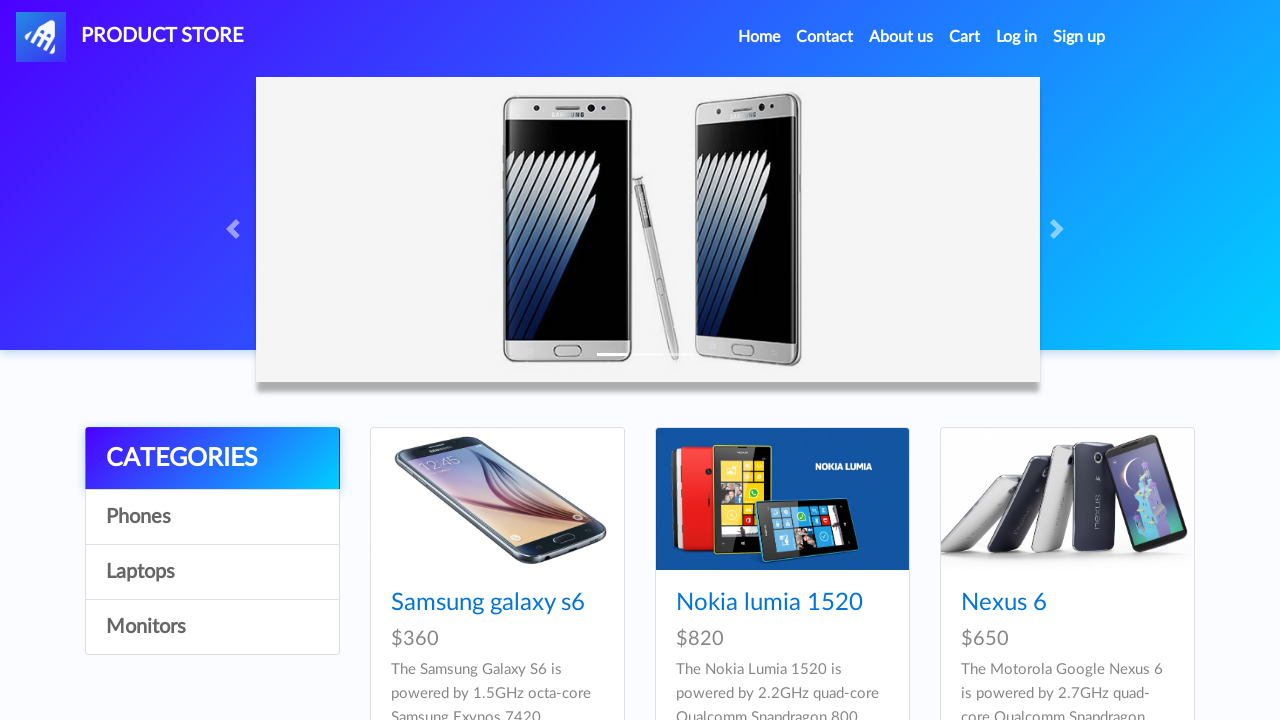

Clicked on phones category at (212, 517) on #itemc
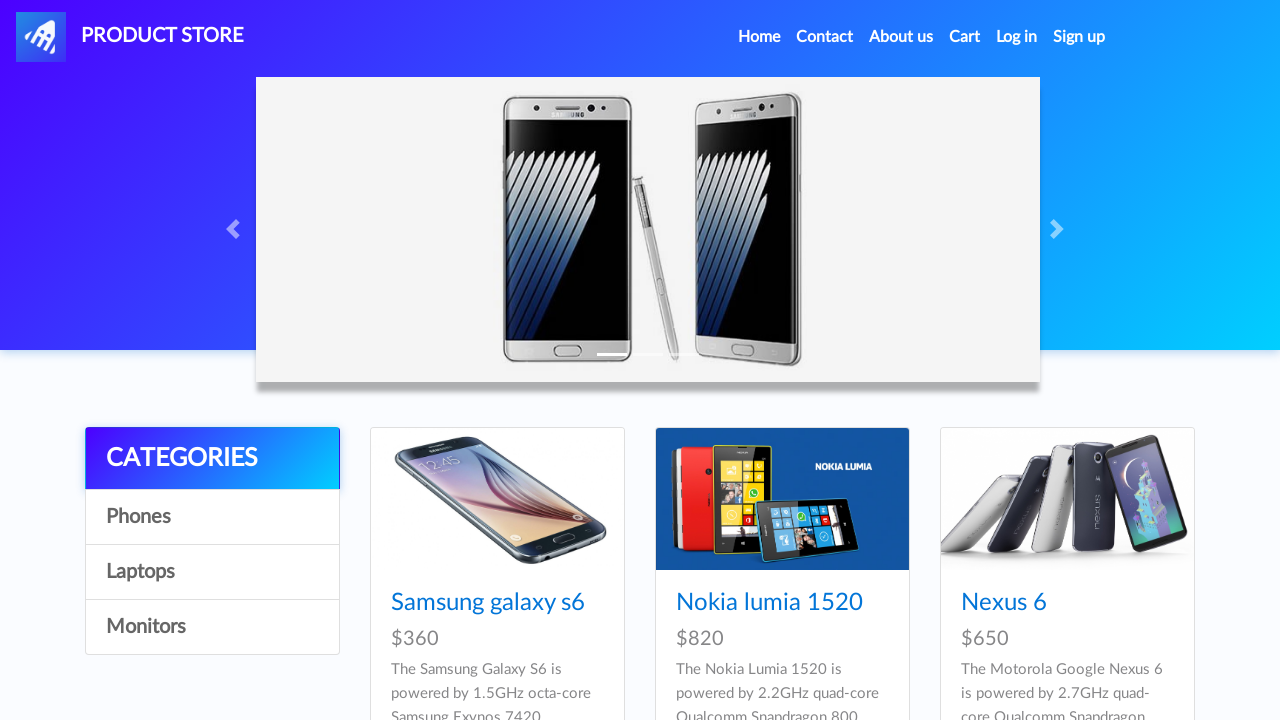

Clicked on Nokia Lumia 1520 product at (769, 603) on a.hrefch:has-text('Nokia lumia 1520')
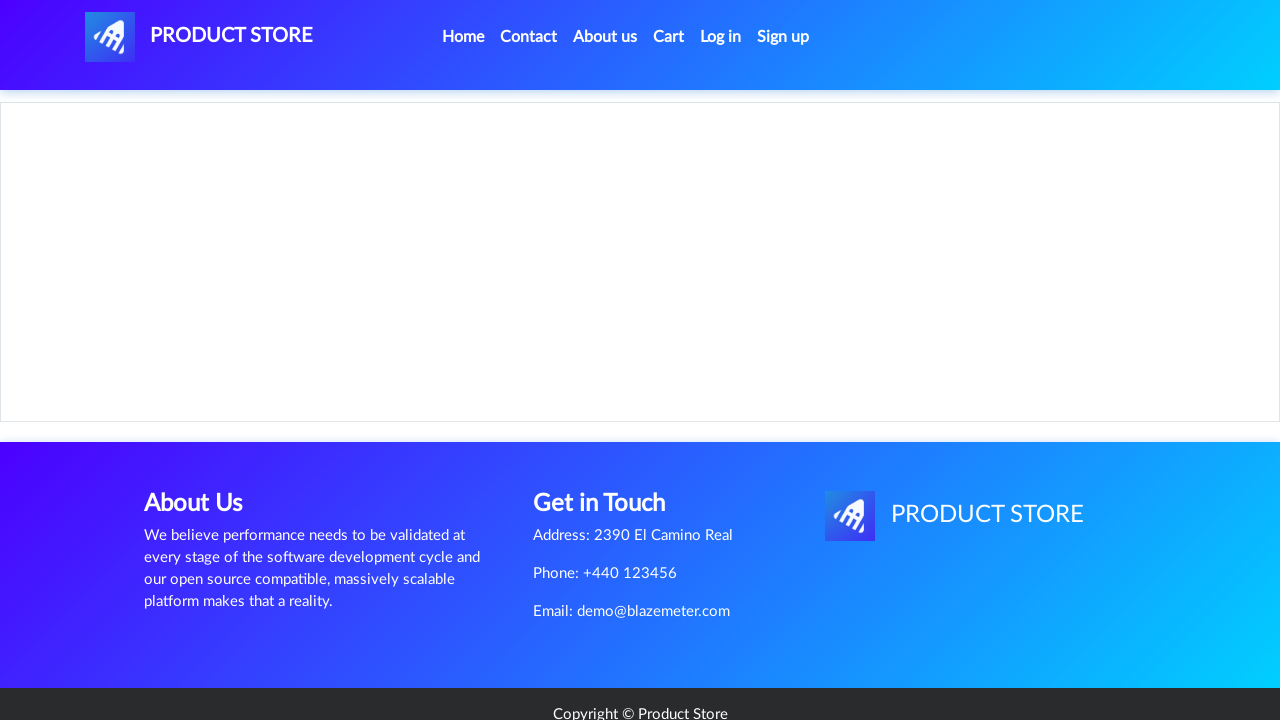

Price container is now visible
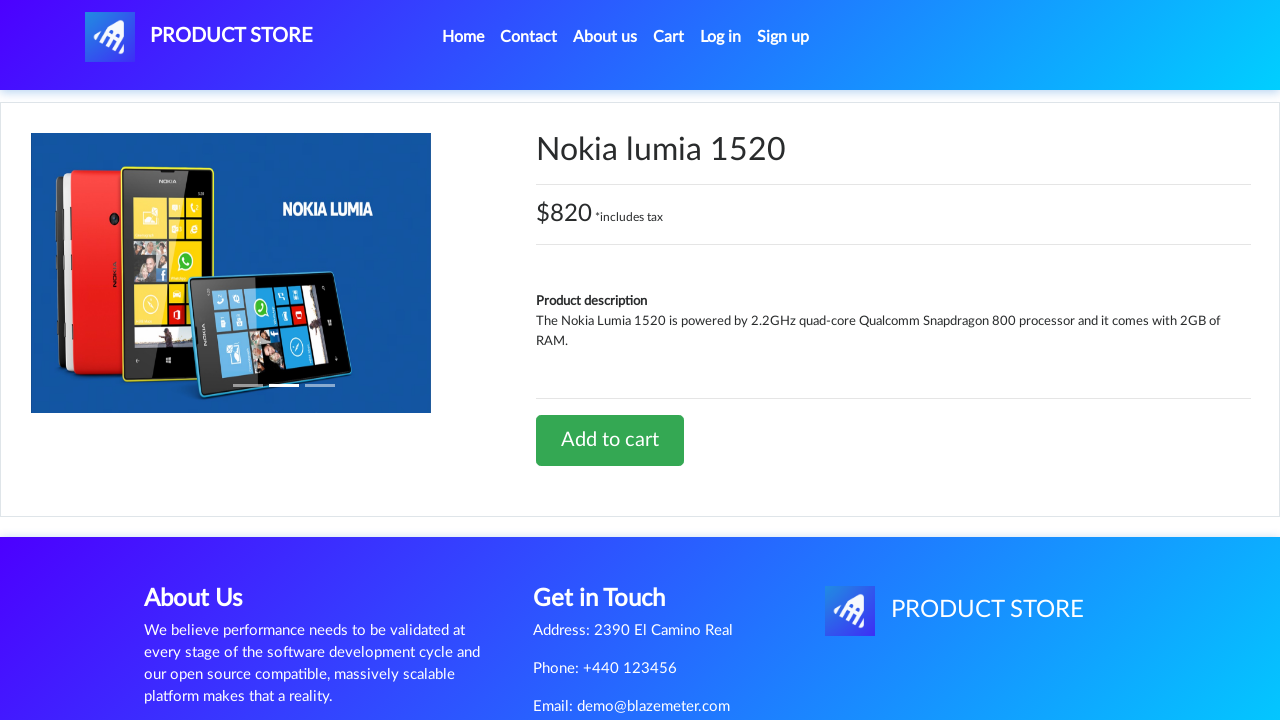

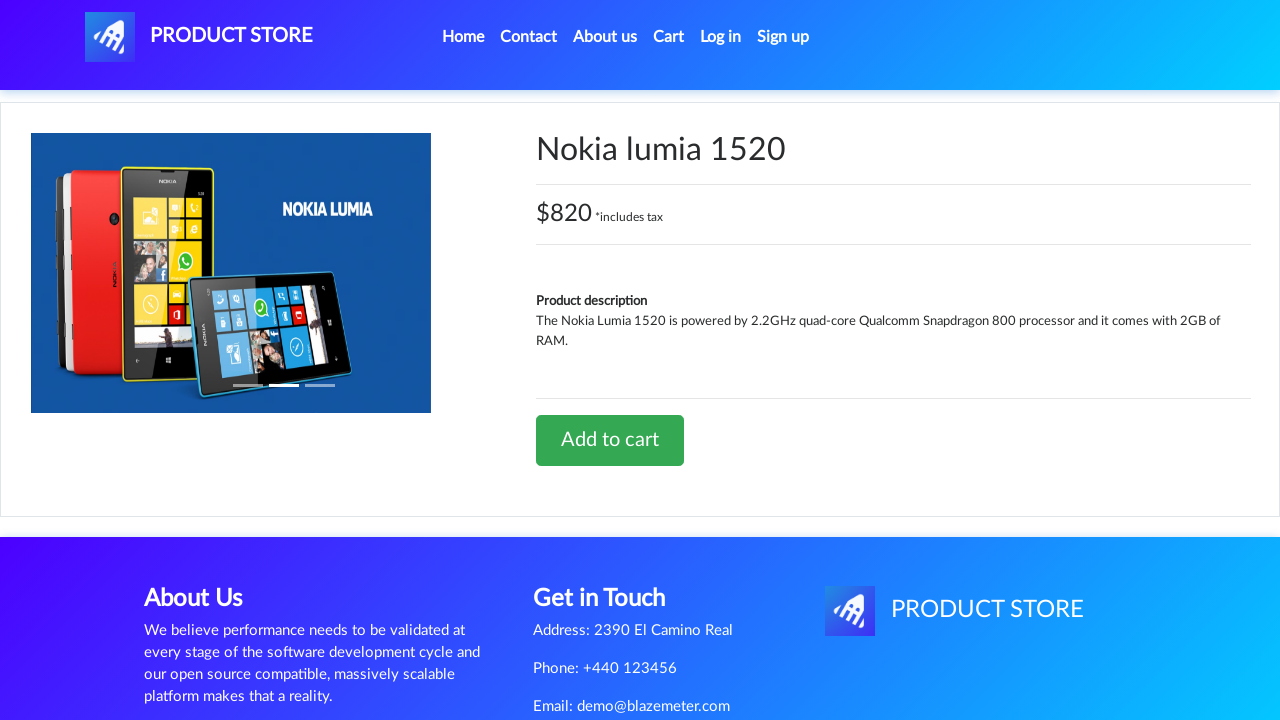